Tests clearing field using individual keyboard down/up actions for Ctrl+A and backspace

Starting URL: https://testautomationpractice.blogspot.com

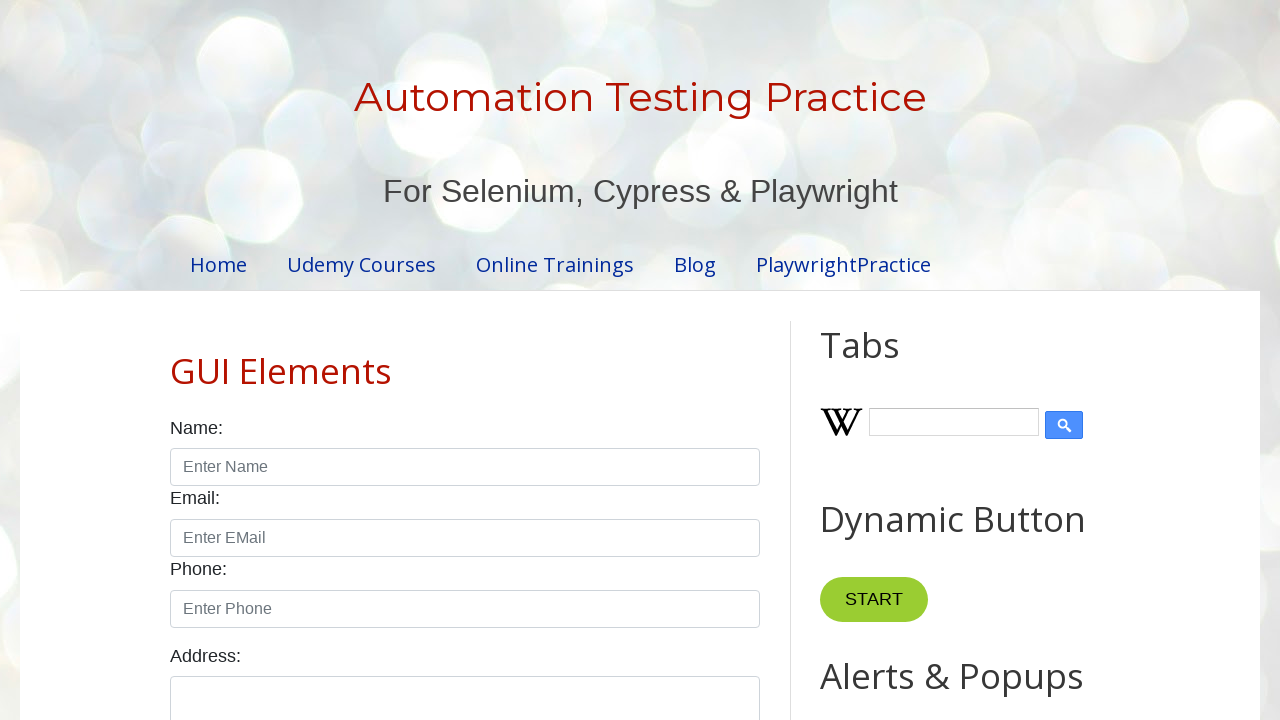

Clicked on field1 at (977, 361) on #field1
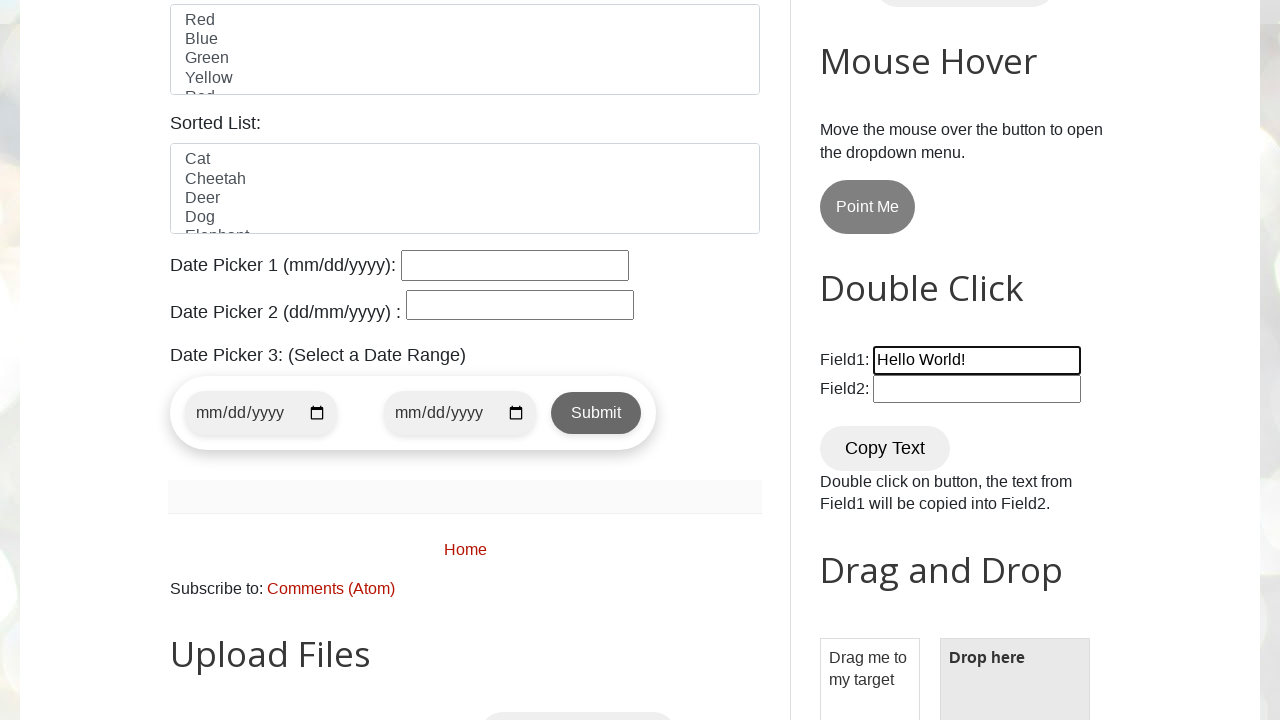

Pressed Control key down
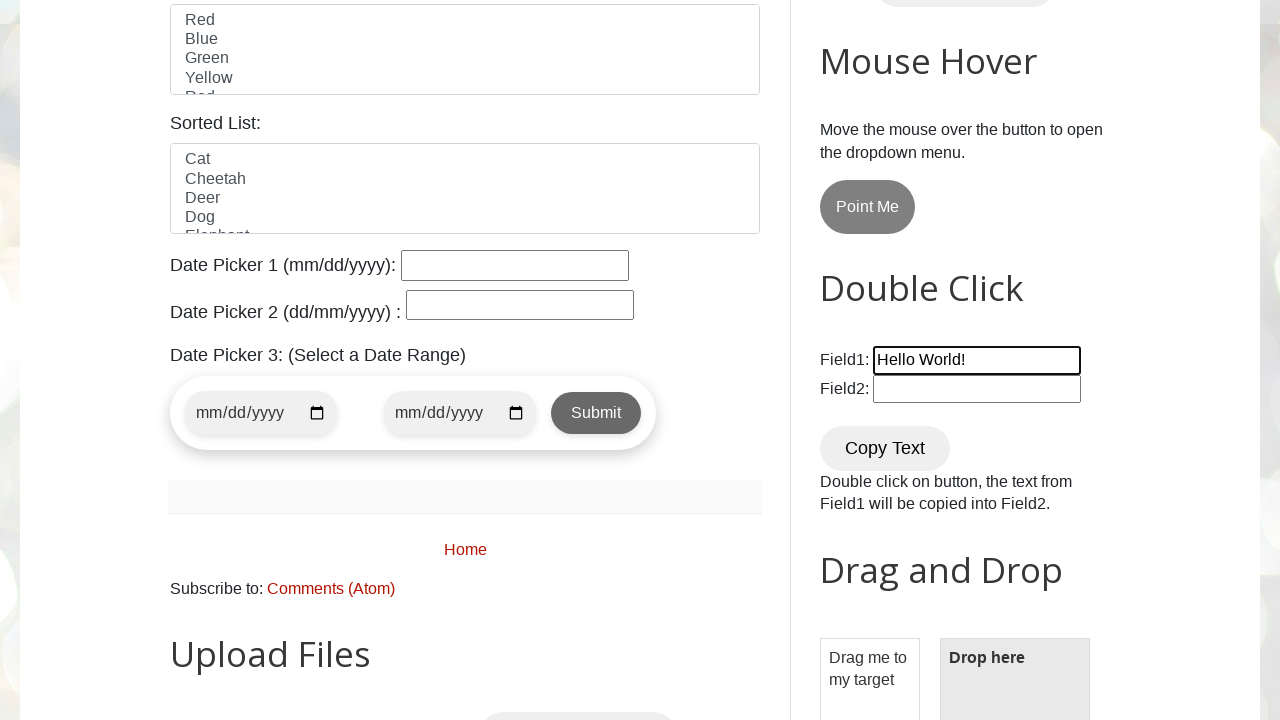

Pressed A key to select all
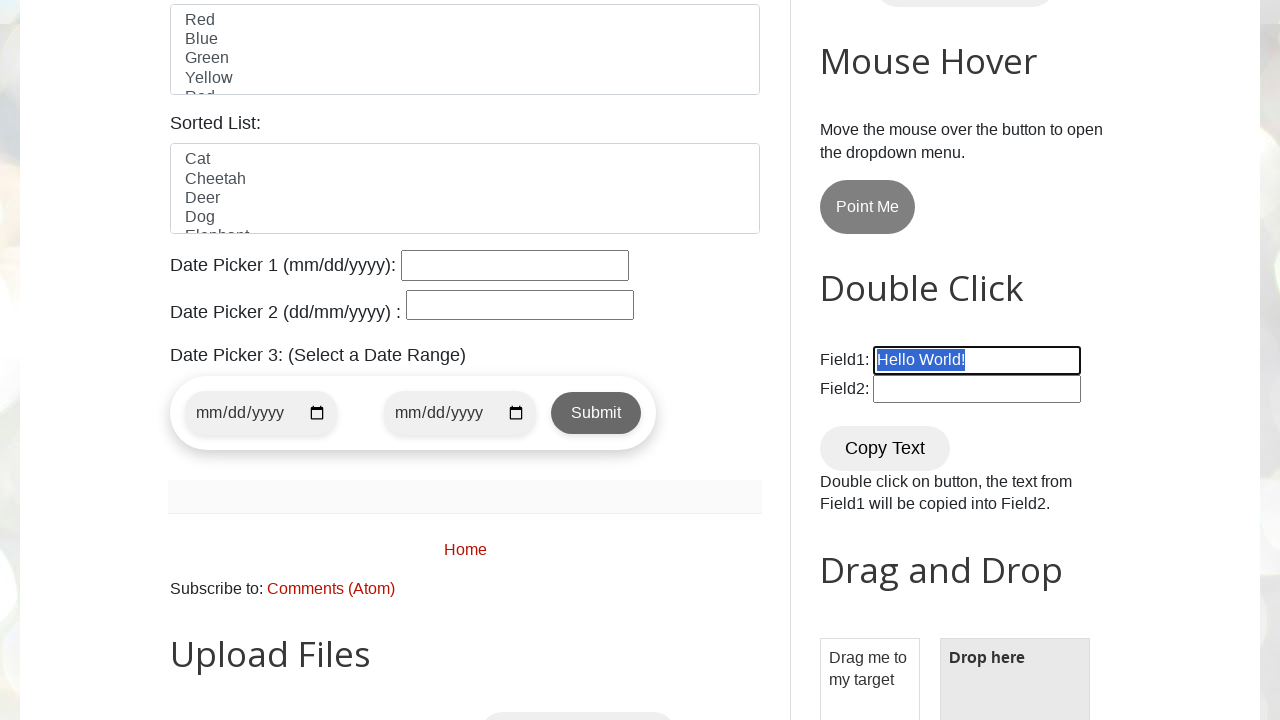

Released Control key
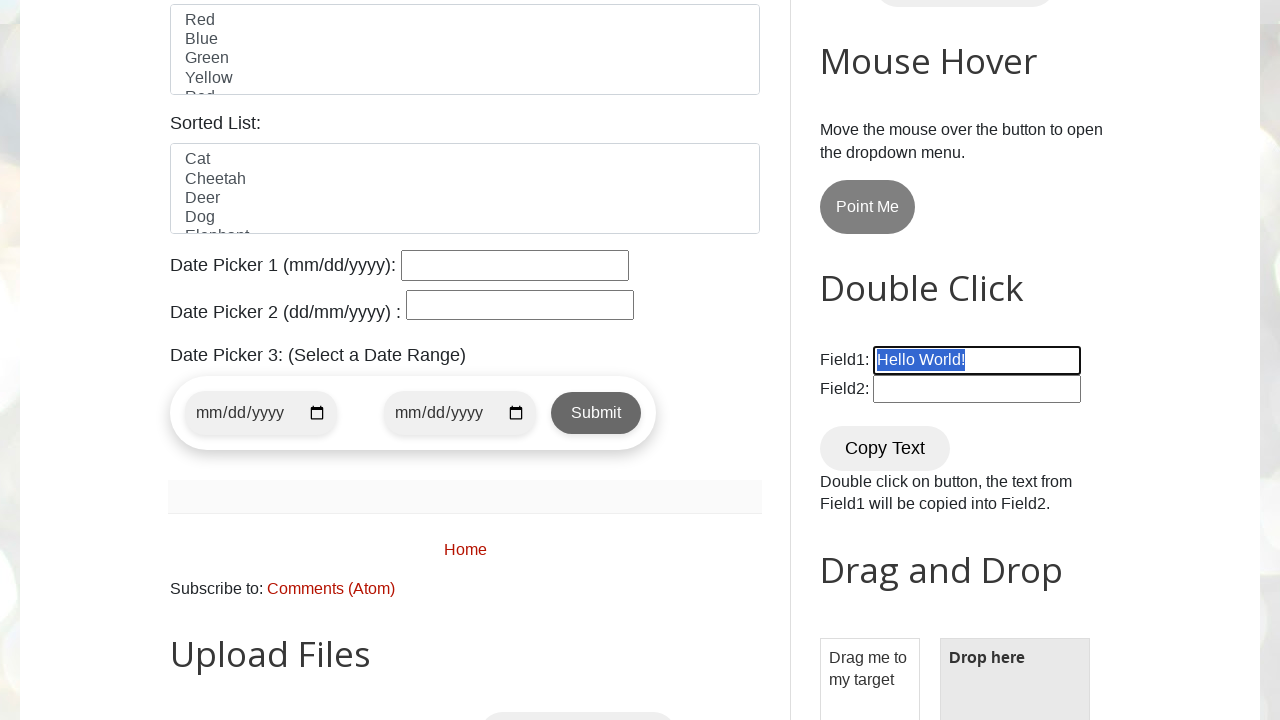

Pressed Backspace to clear field
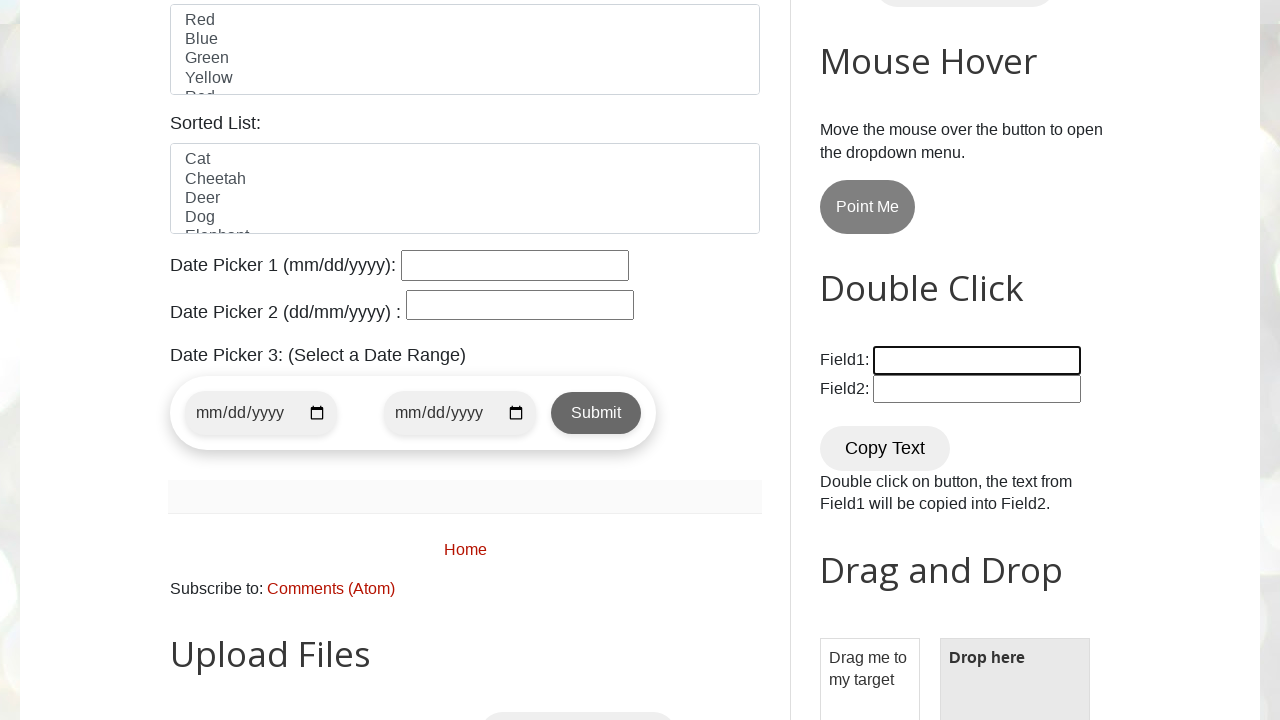

Filled field1 with 'Hello Bro!' on #field1
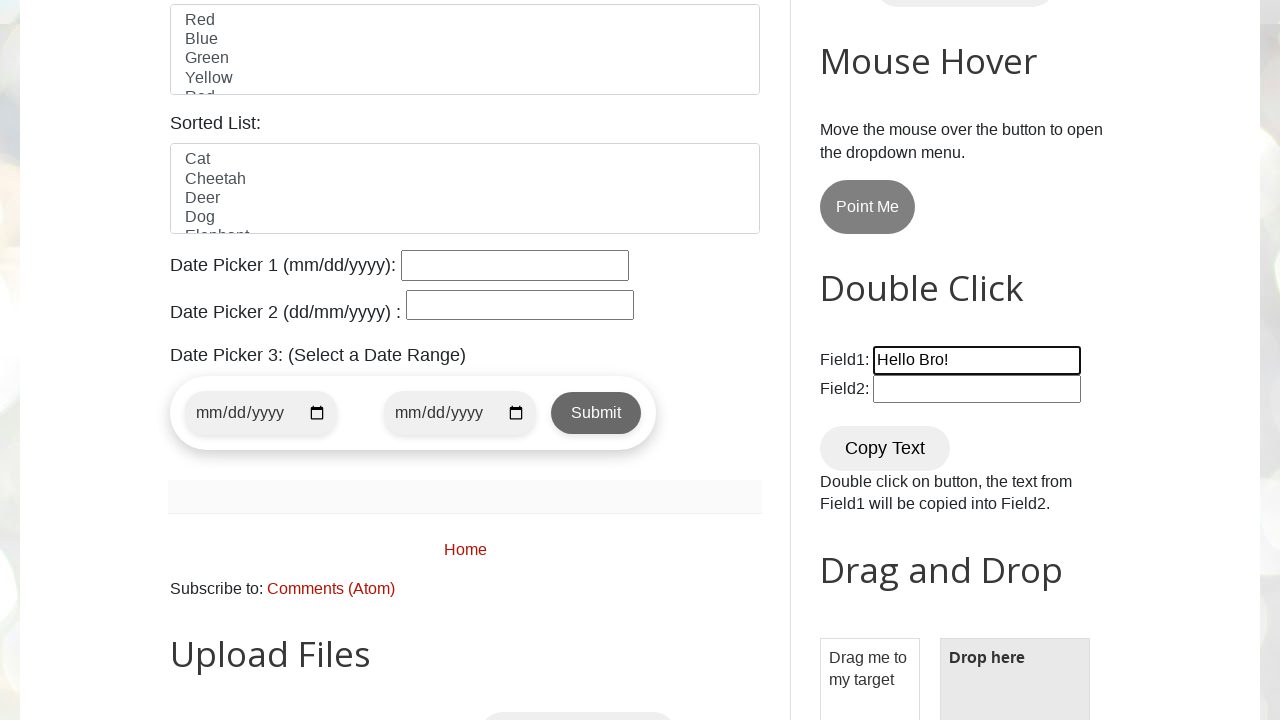

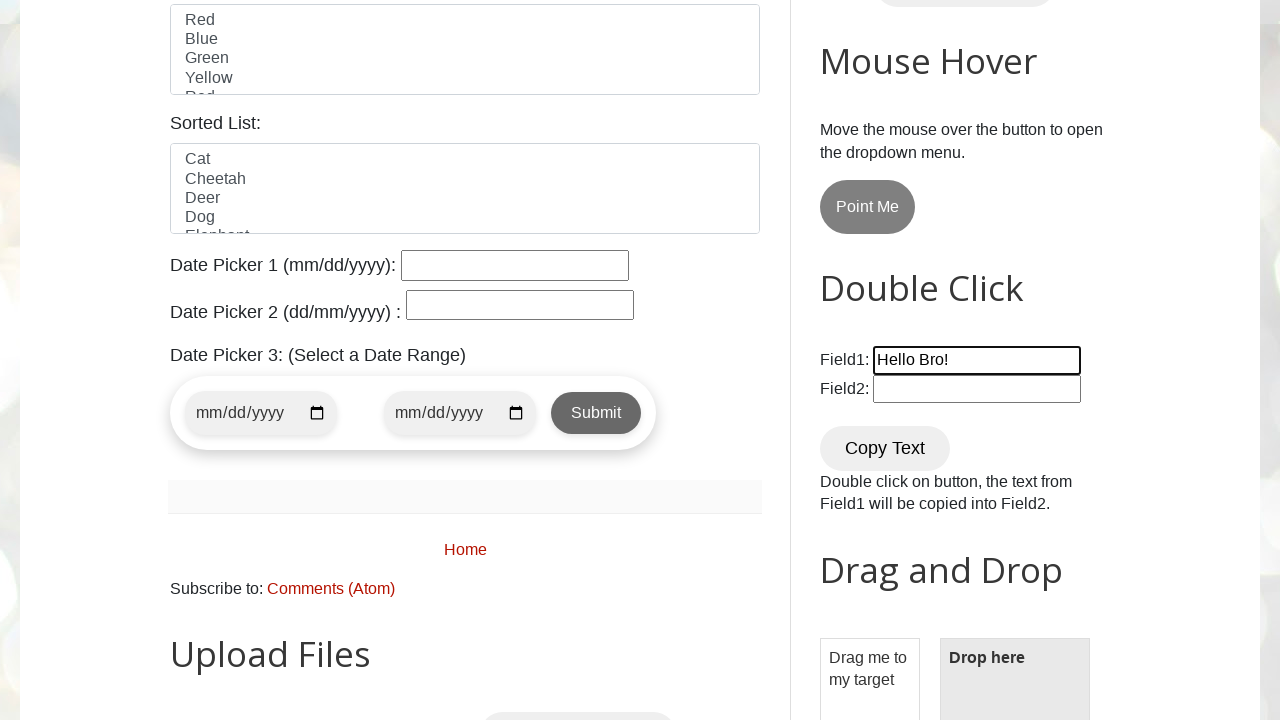